Tests GitHub's search functionality by clicking the search button and entering a search query

Starting URL: https://github.com/

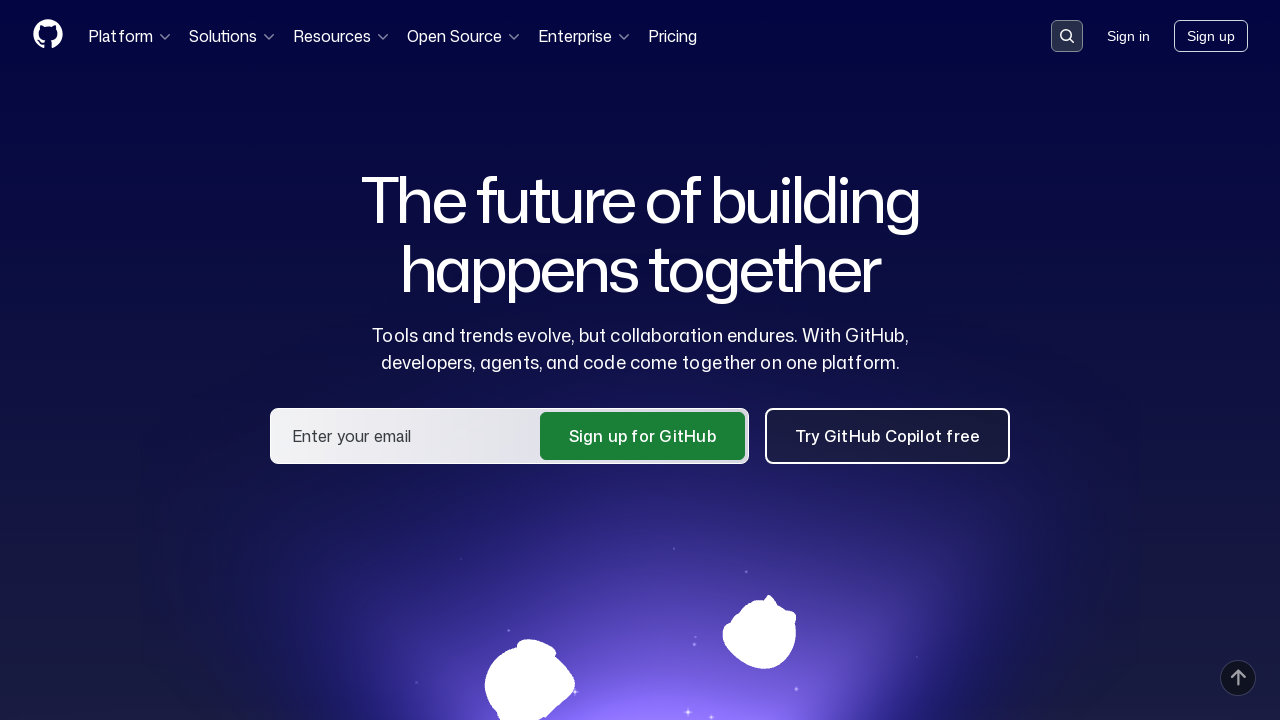

Clicked the search button to open search input at (1067, 36) on button.header-search-button
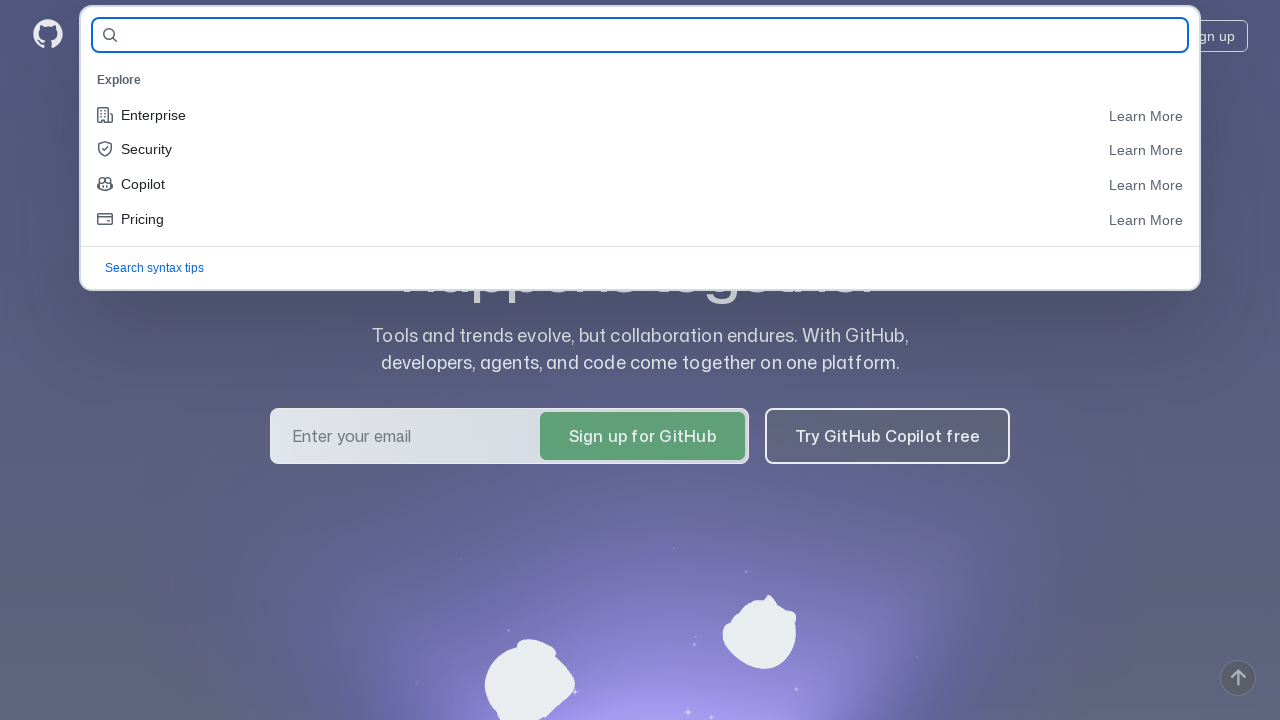

Filled search input field with 'Hello' on input#query-builder-test
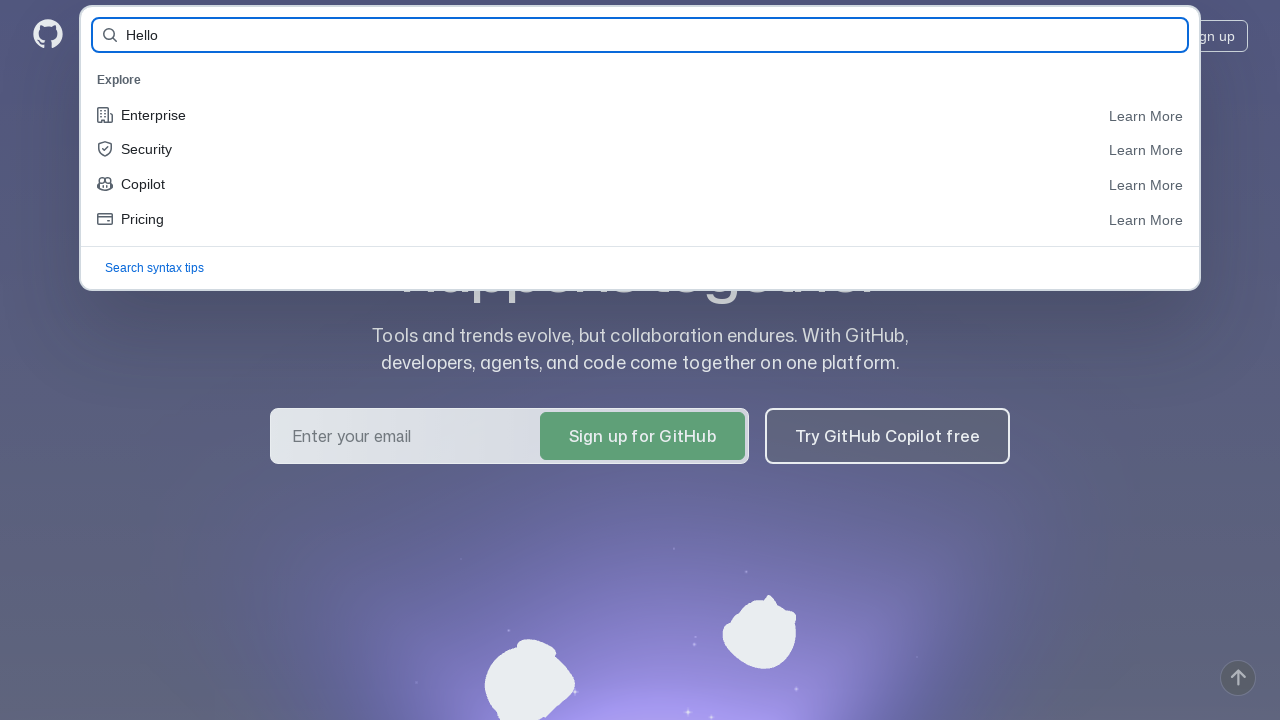

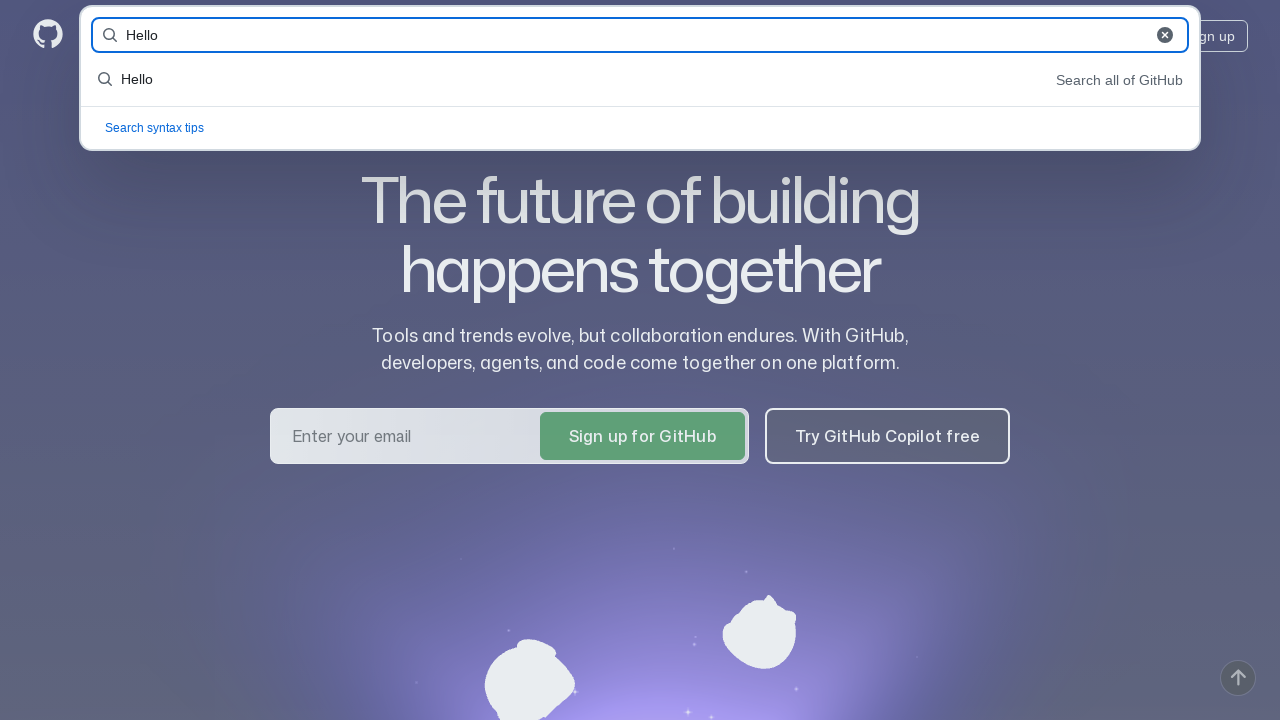